Attempts to reserve tickets for a show by checking ticket availability, verifying the date is acceptable, and filling out a registration form with personal information including name, contact details, and email.

Starting URL: http://impresario.comedycentral.com/show/5b2eb3b0eb99f143

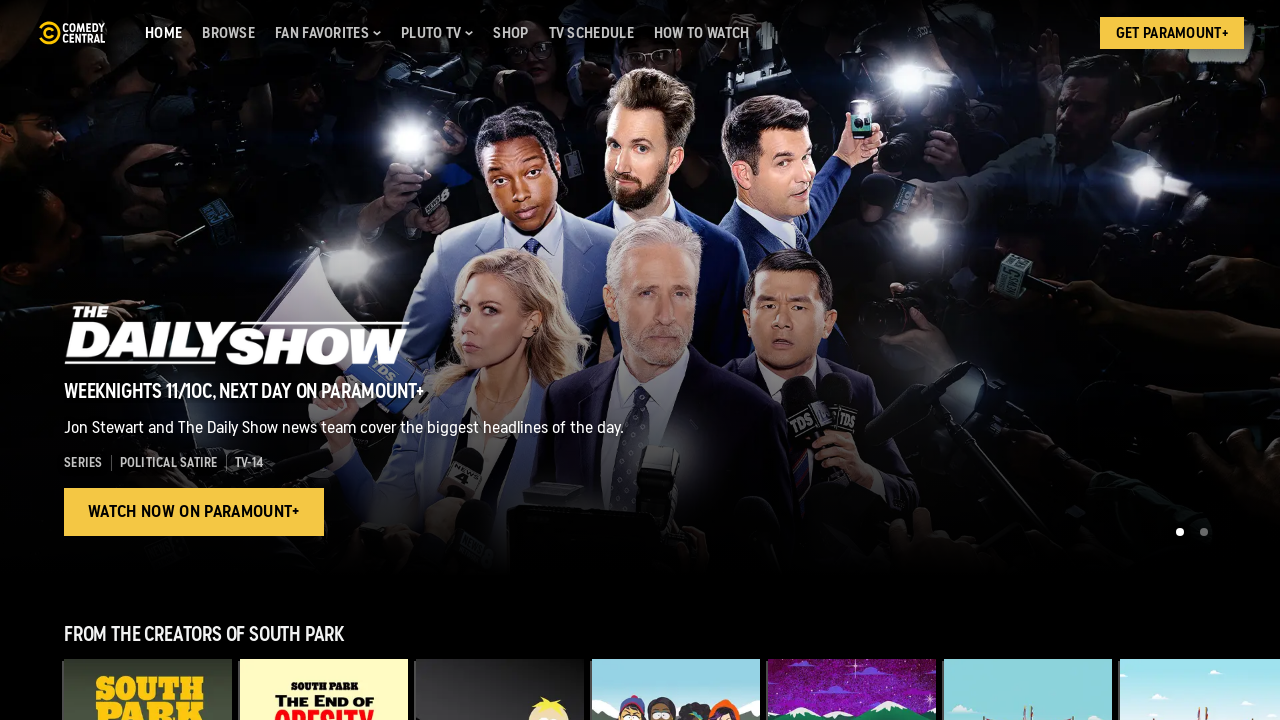

Waited for page to load (domcontentloaded)
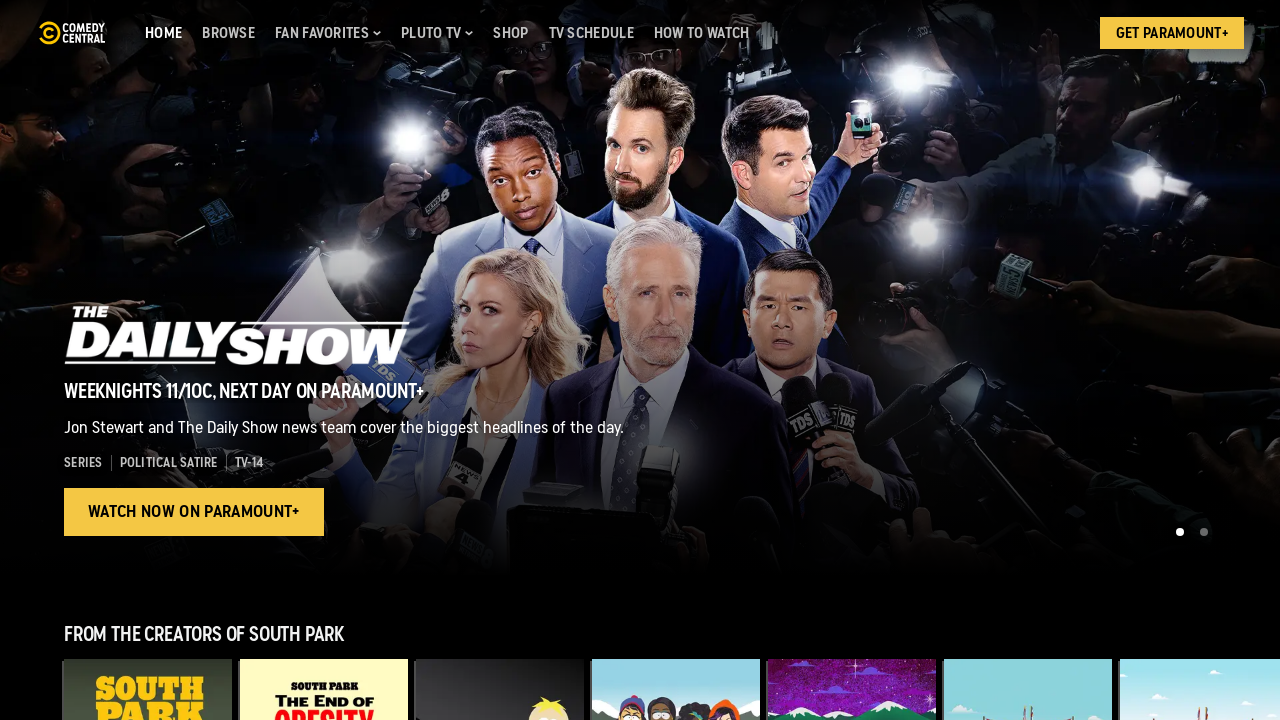

Located ticket availability element
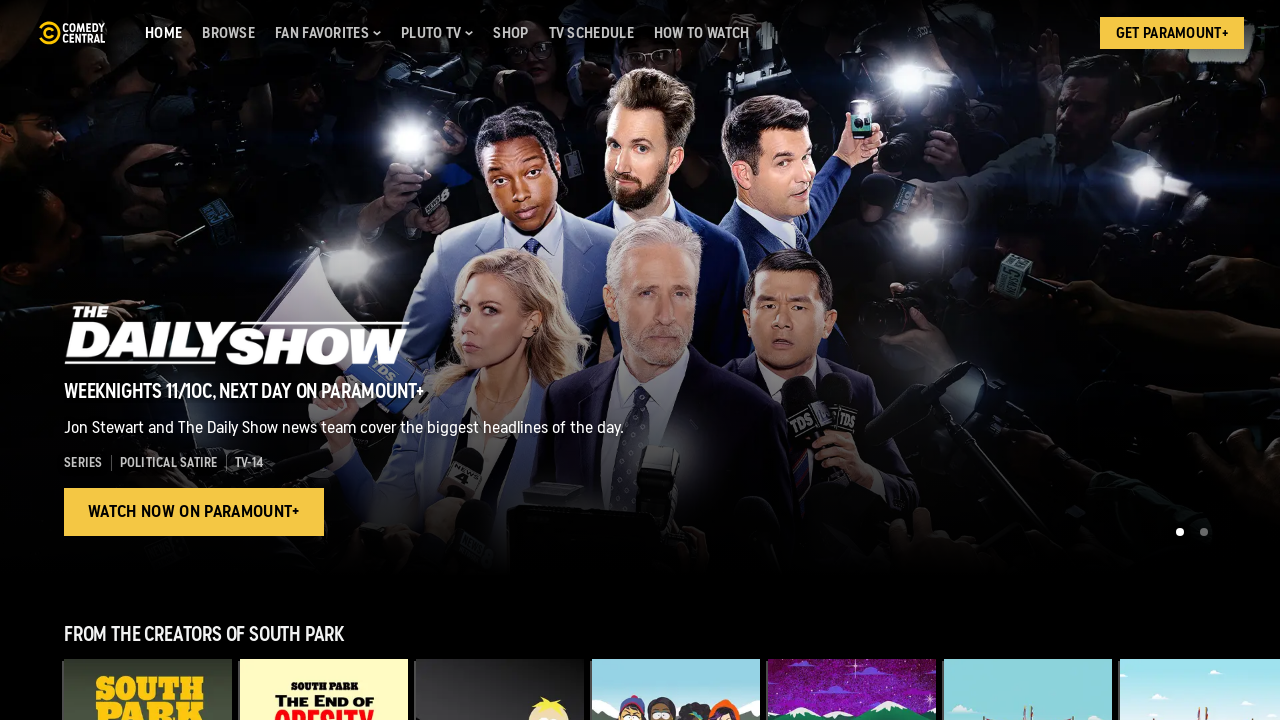

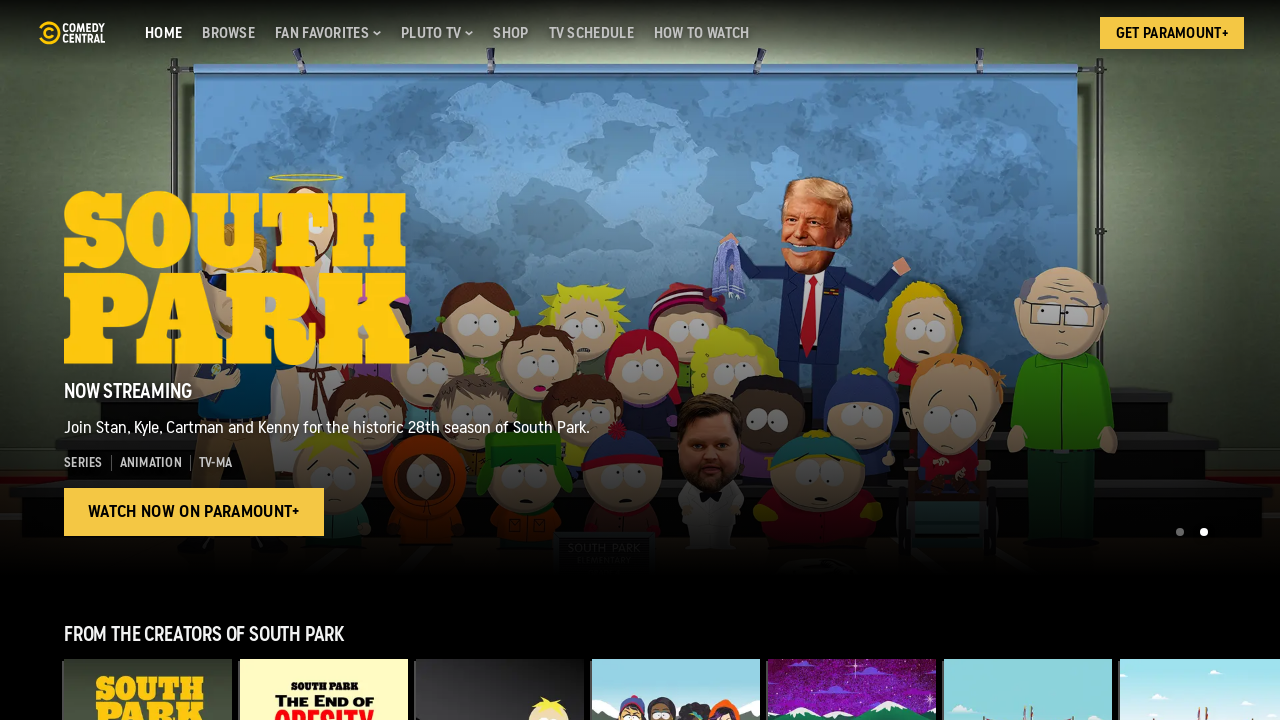